Tests the Practice Form on DemoQA by navigating to the Forms section, clicking on Practice Form, and filling out personal information fields including first name, last name, email, and phone number.

Starting URL: https://demoqa.com/

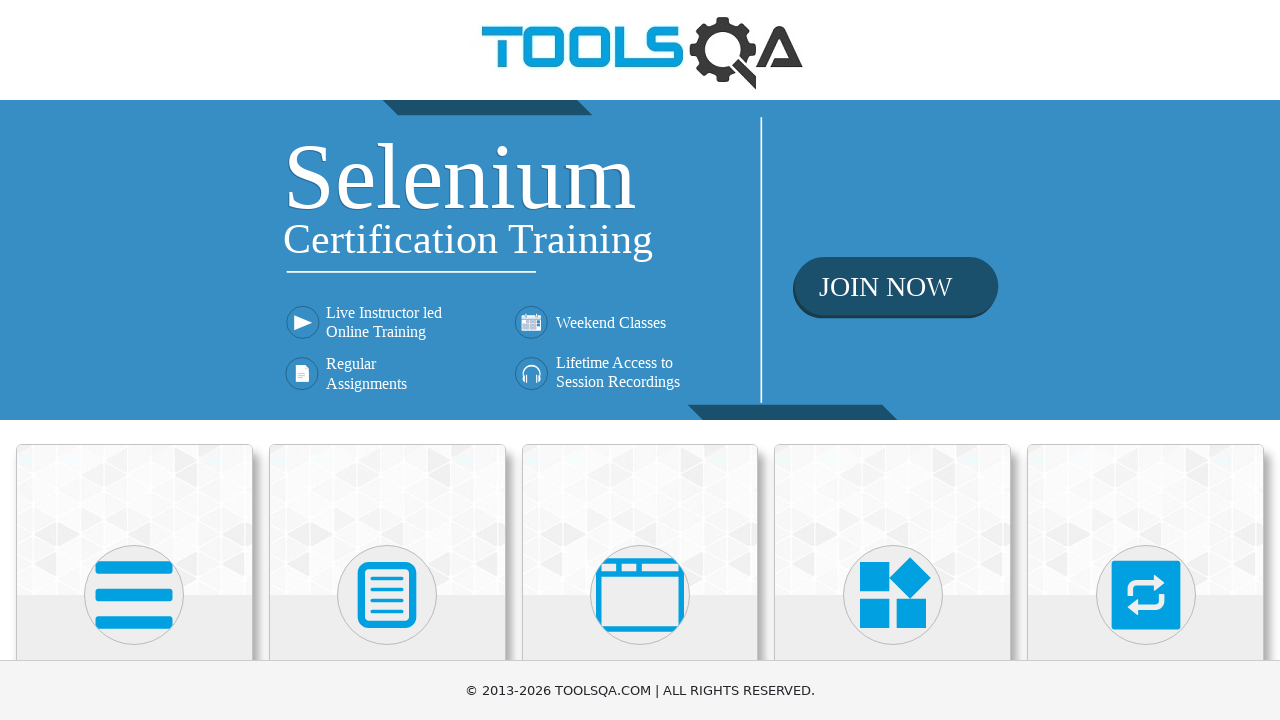

Scrolled down to view Forms card
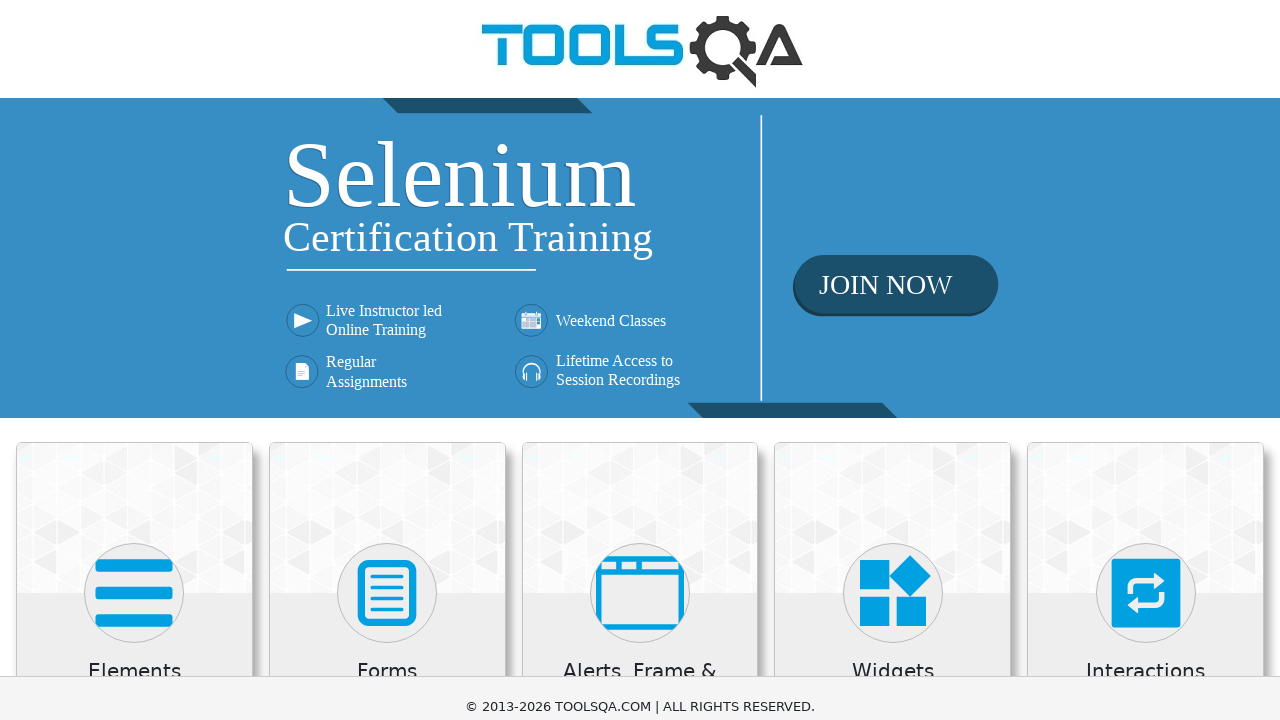

Clicked on Forms card at (387, 273) on xpath=//h5[text()='Forms']
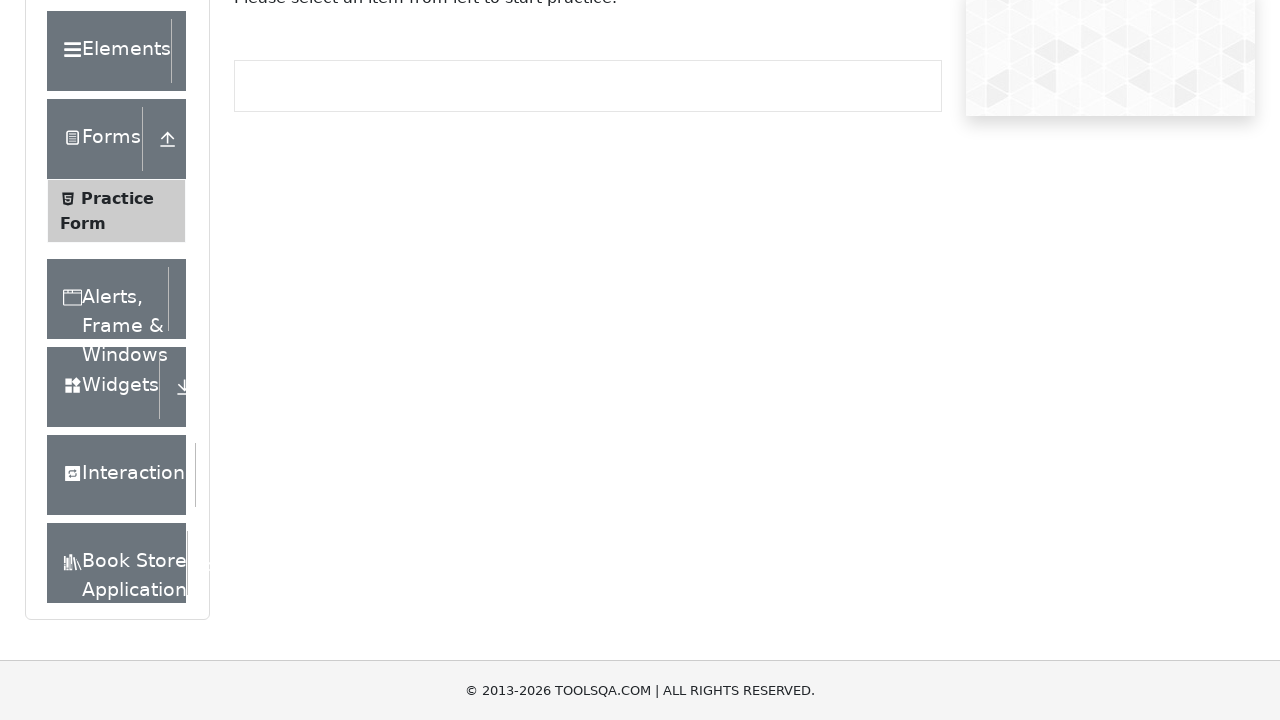

Clicked on Practice Form menu item at (117, 198) on xpath=//span[text()='Practice Form']
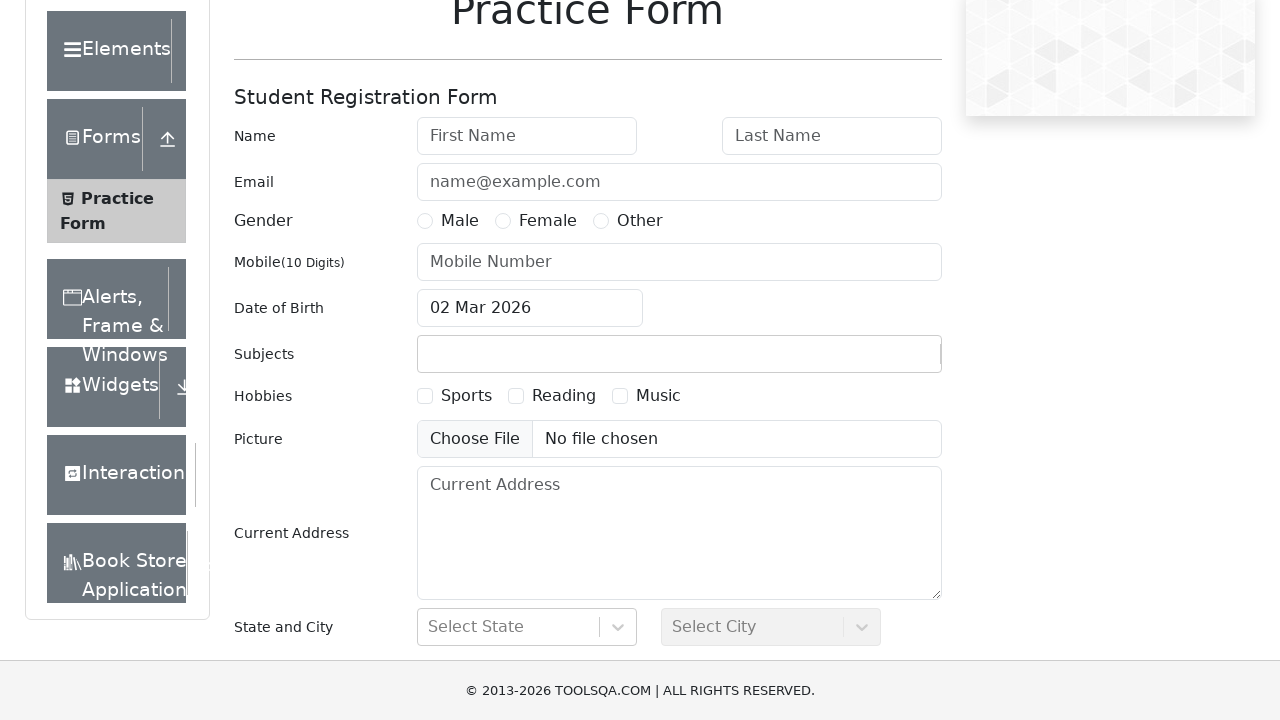

Scrolled down to view form fields
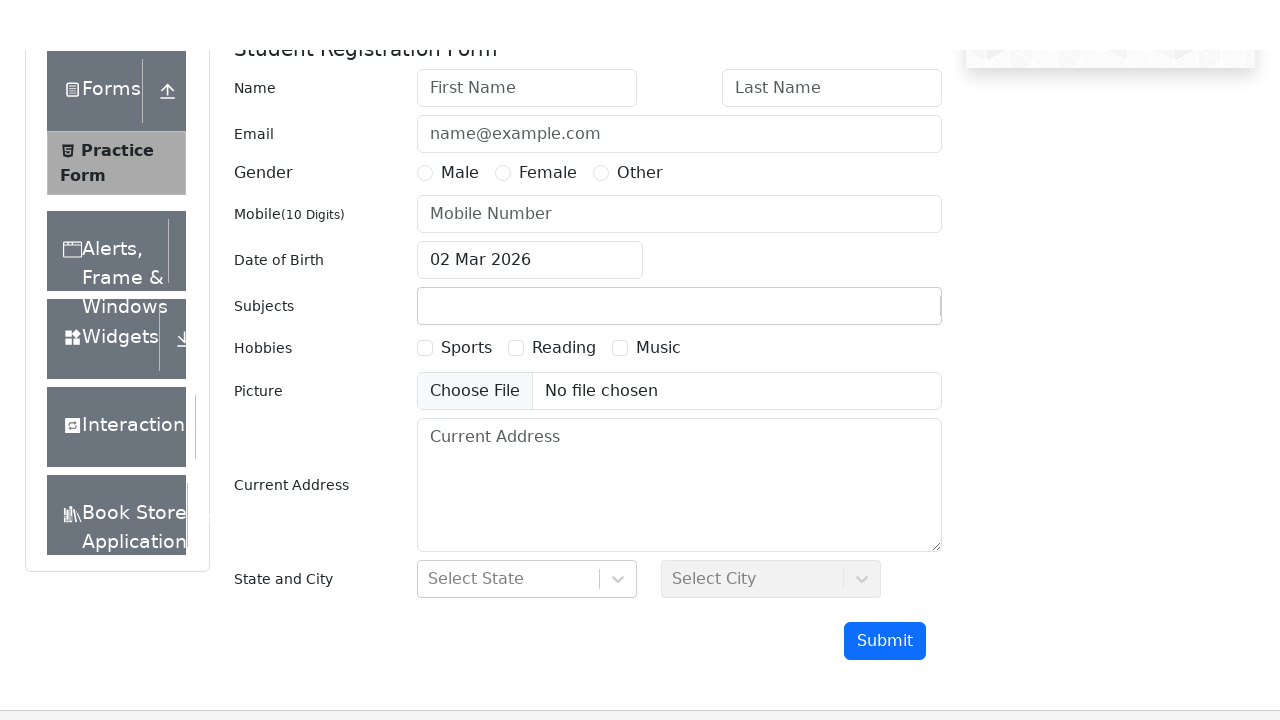

Filled in first name: Andrei on #firstName
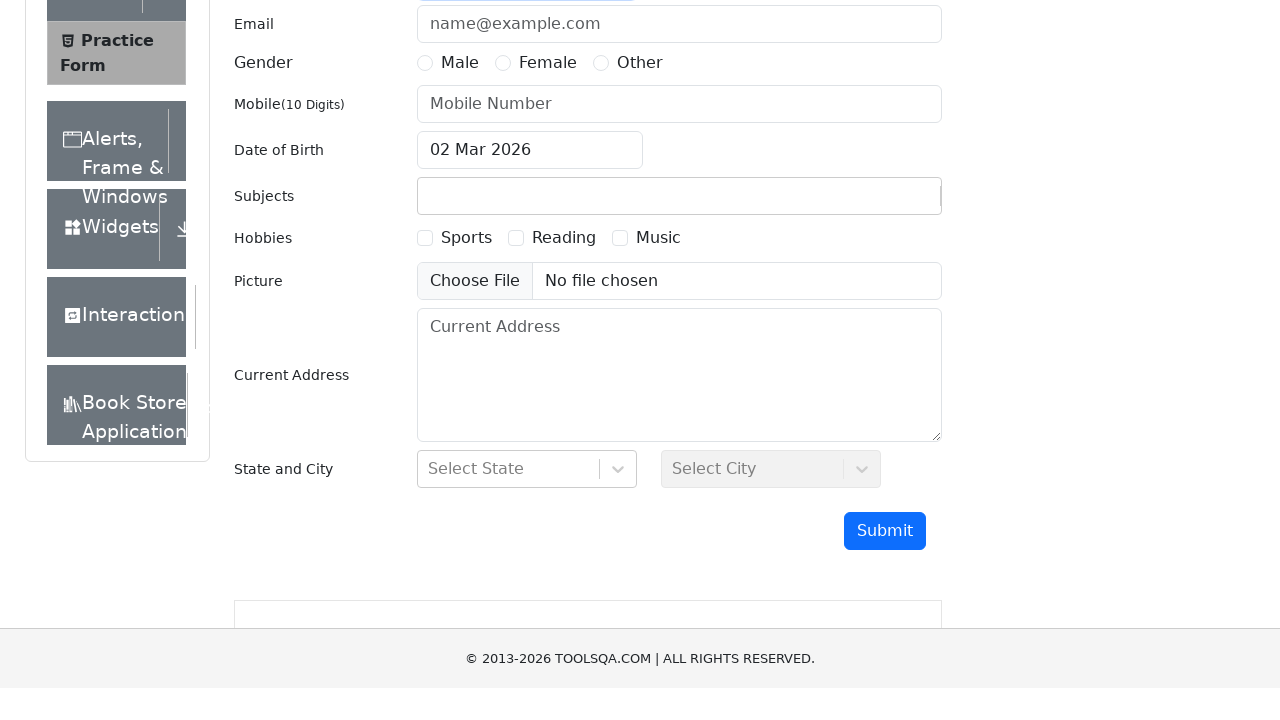

Filled in last name: Popescu on #lastName
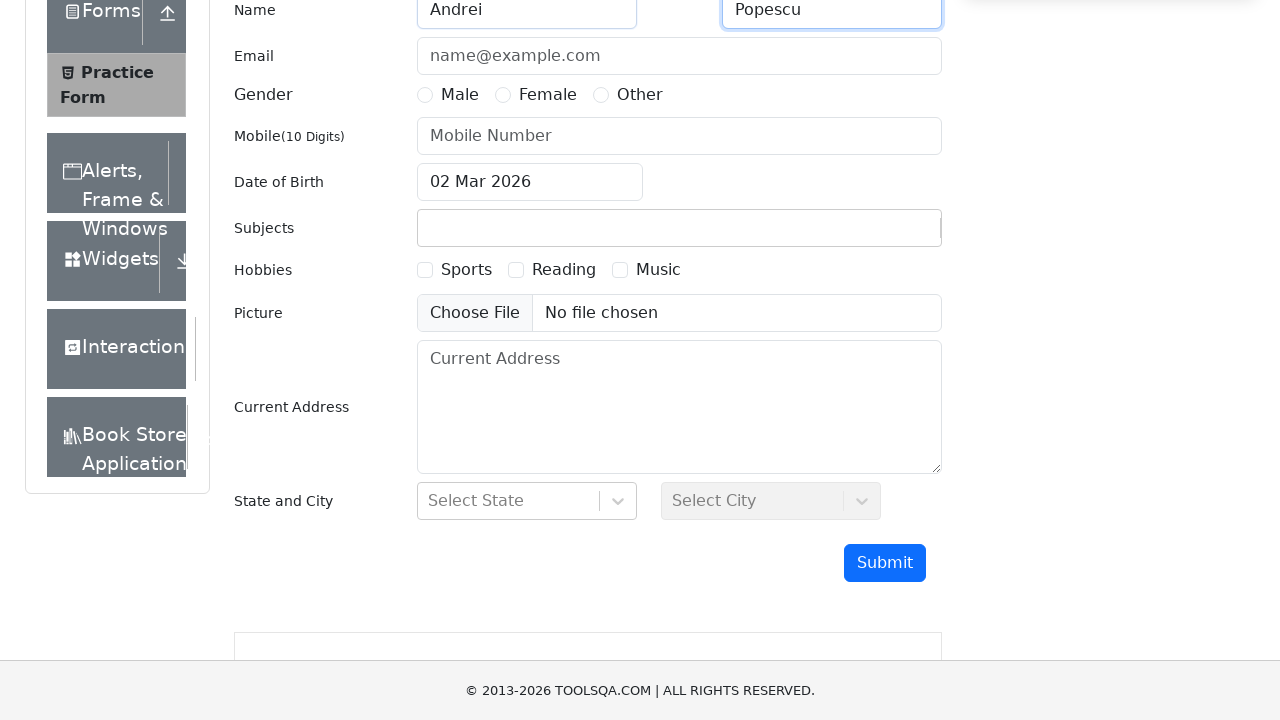

Filled in email: andrei@gmail.com on #userEmail
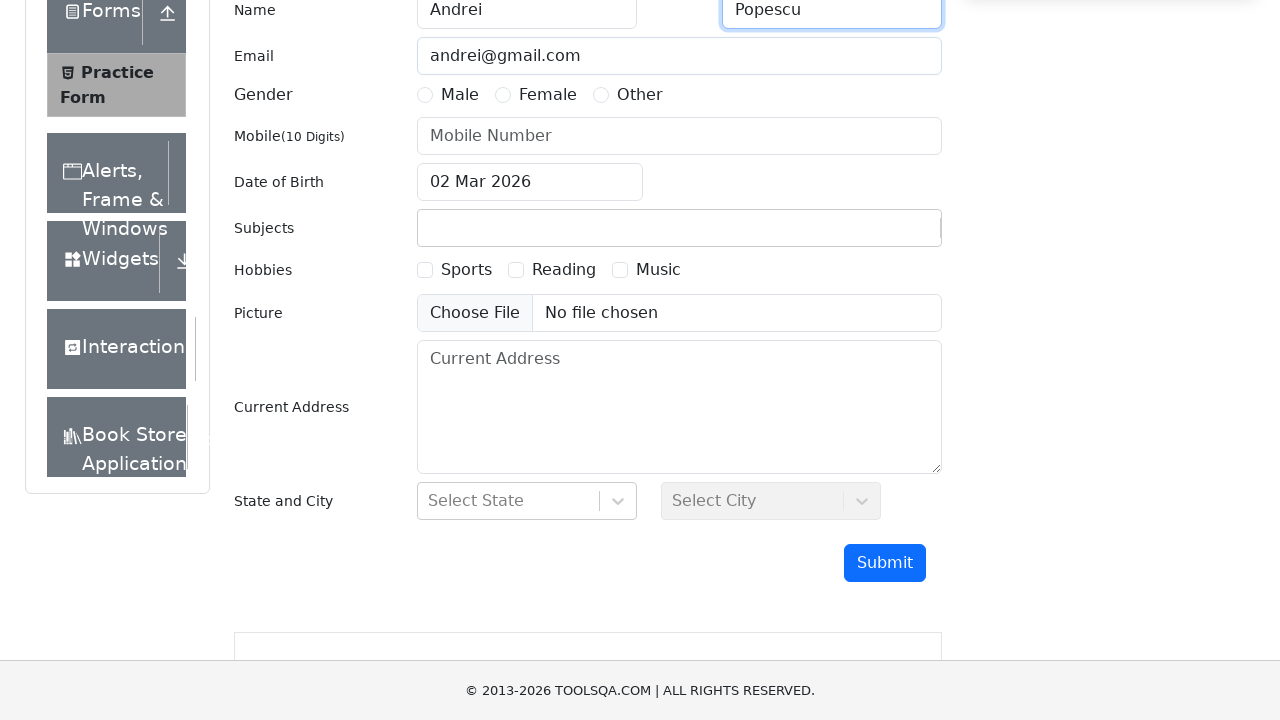

Filled in mobile number: 0742509972 on input[placeholder='Mobile Number']
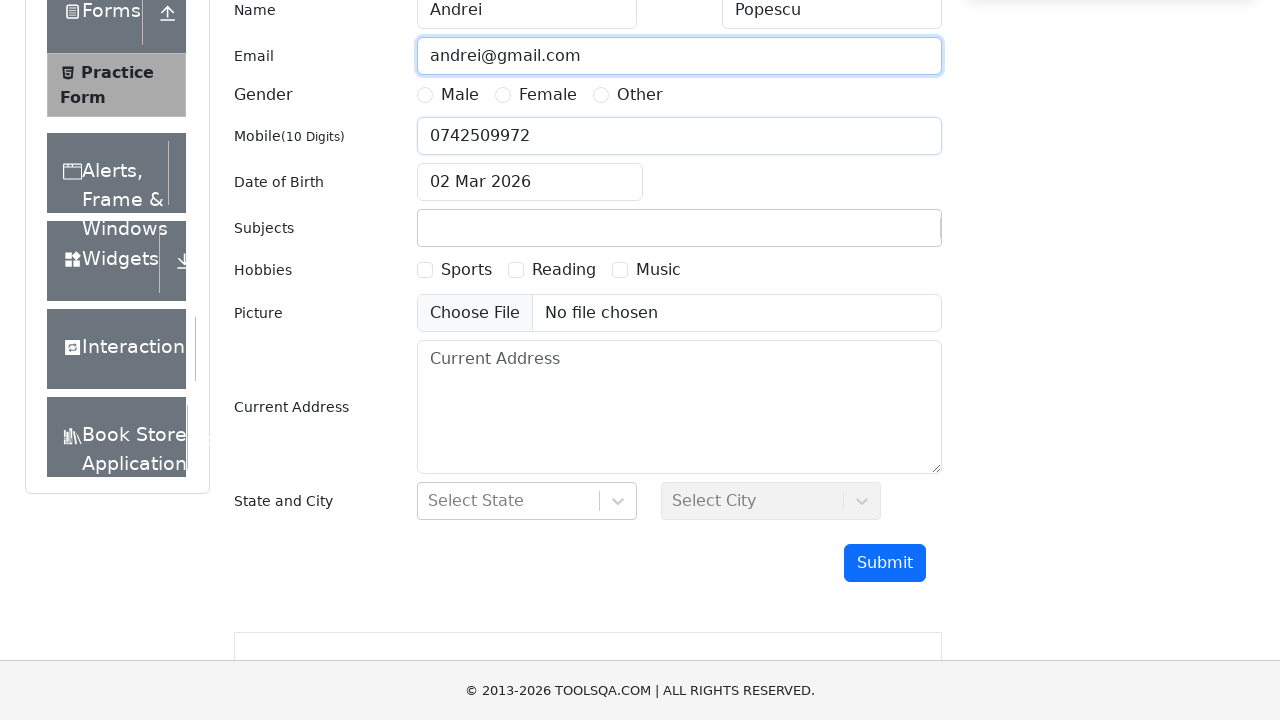

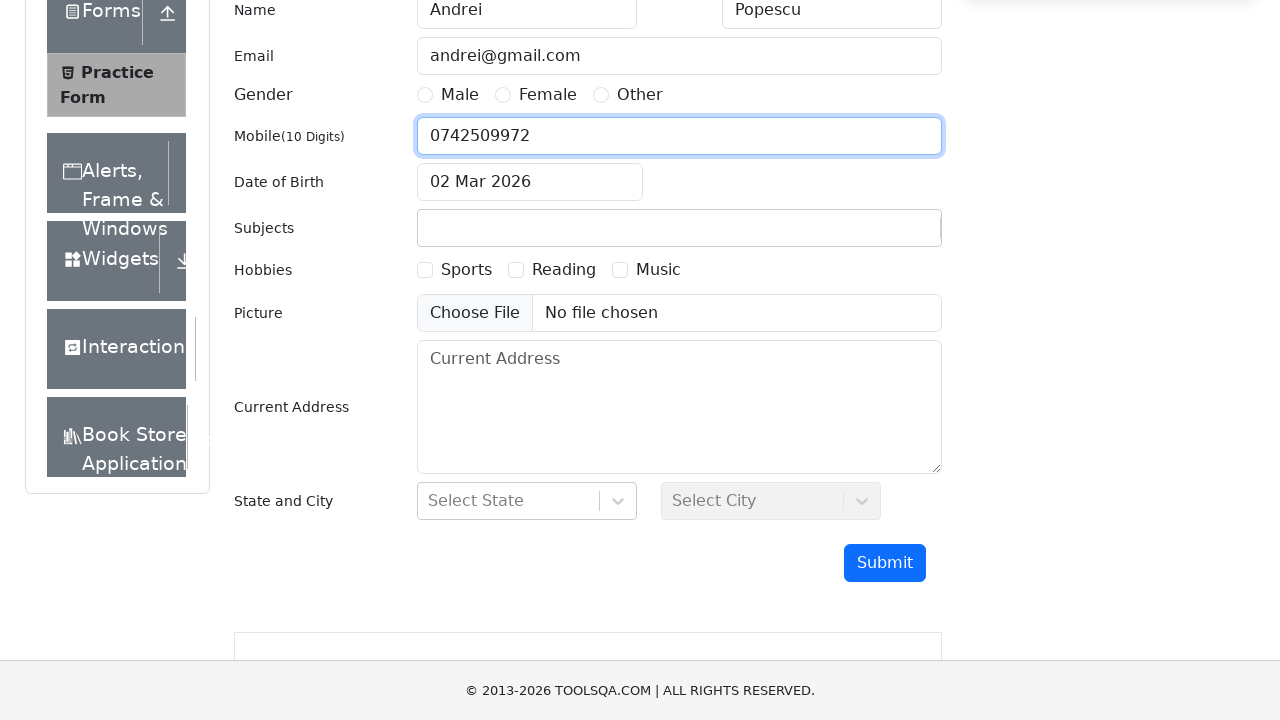